Navigates to a blog page and retrieves the dimensions and location of a Register button element to demonstrate Selenium's getRect functionality

Starting URL: http://omayo.blogspot.com/

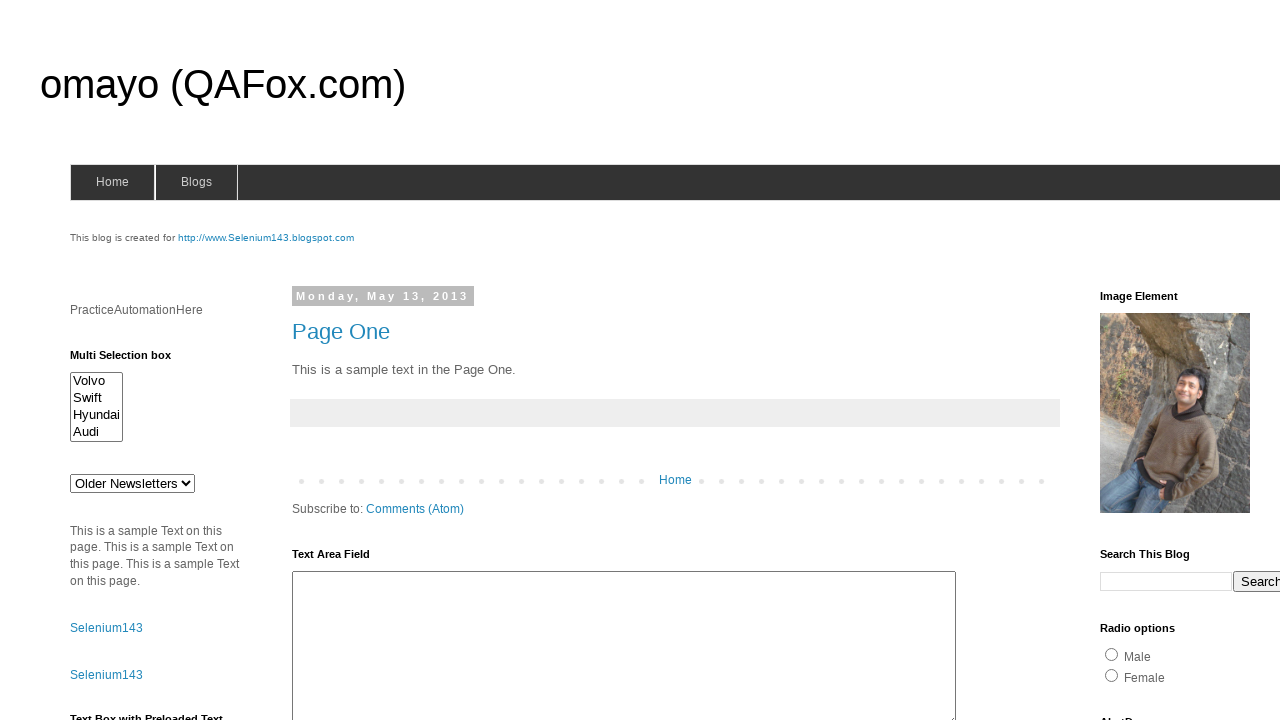

Navigated to blog page at http://omayo.blogspot.com/
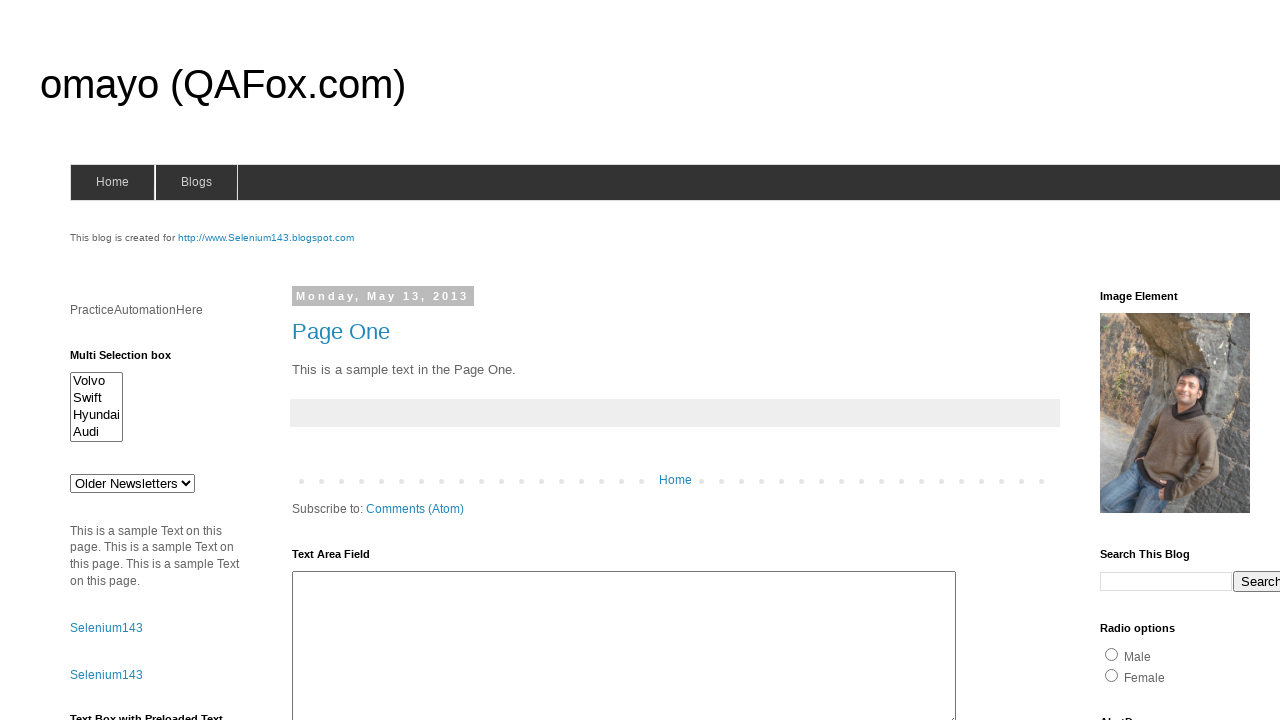

Located Register button element
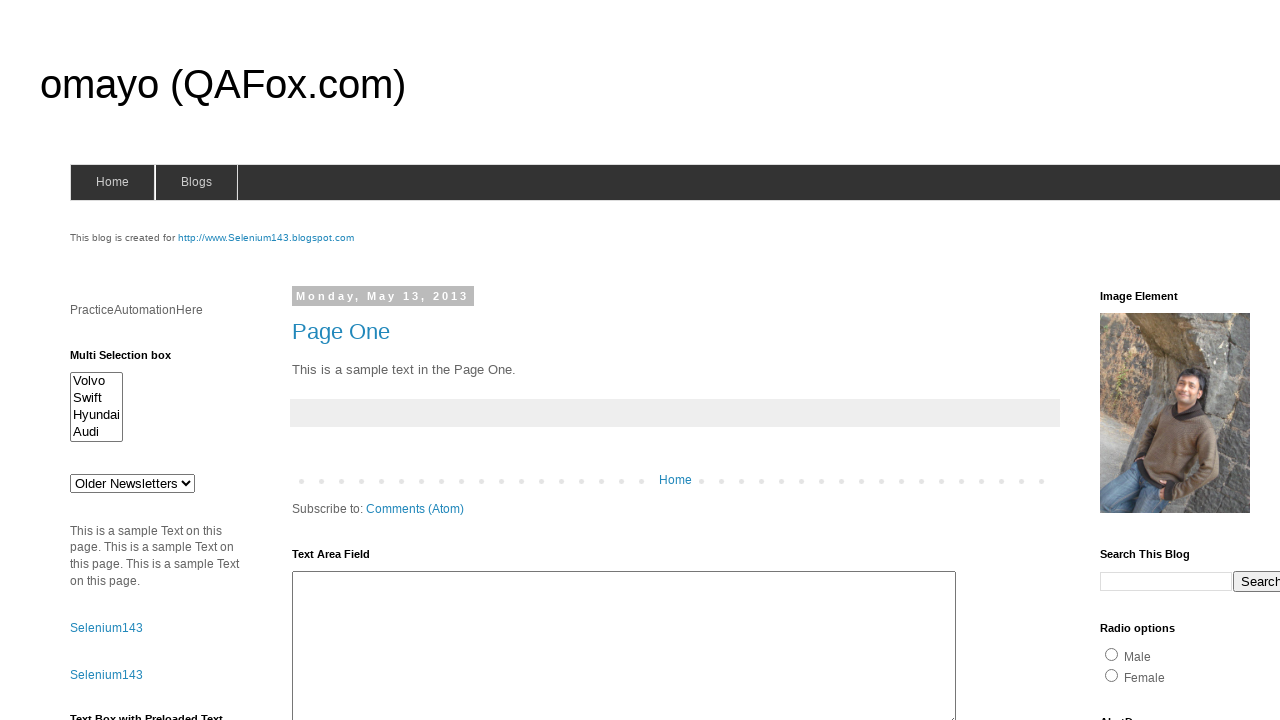

Retrieved bounding box dimensions and location of Register button
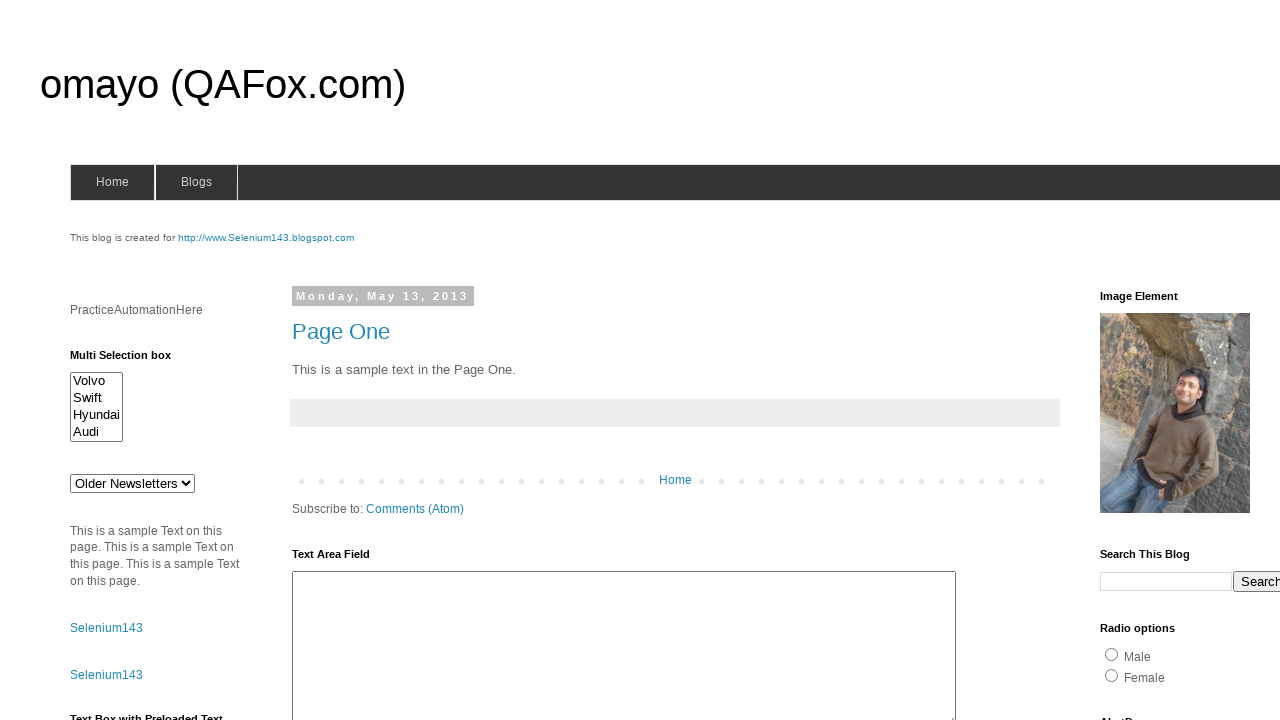

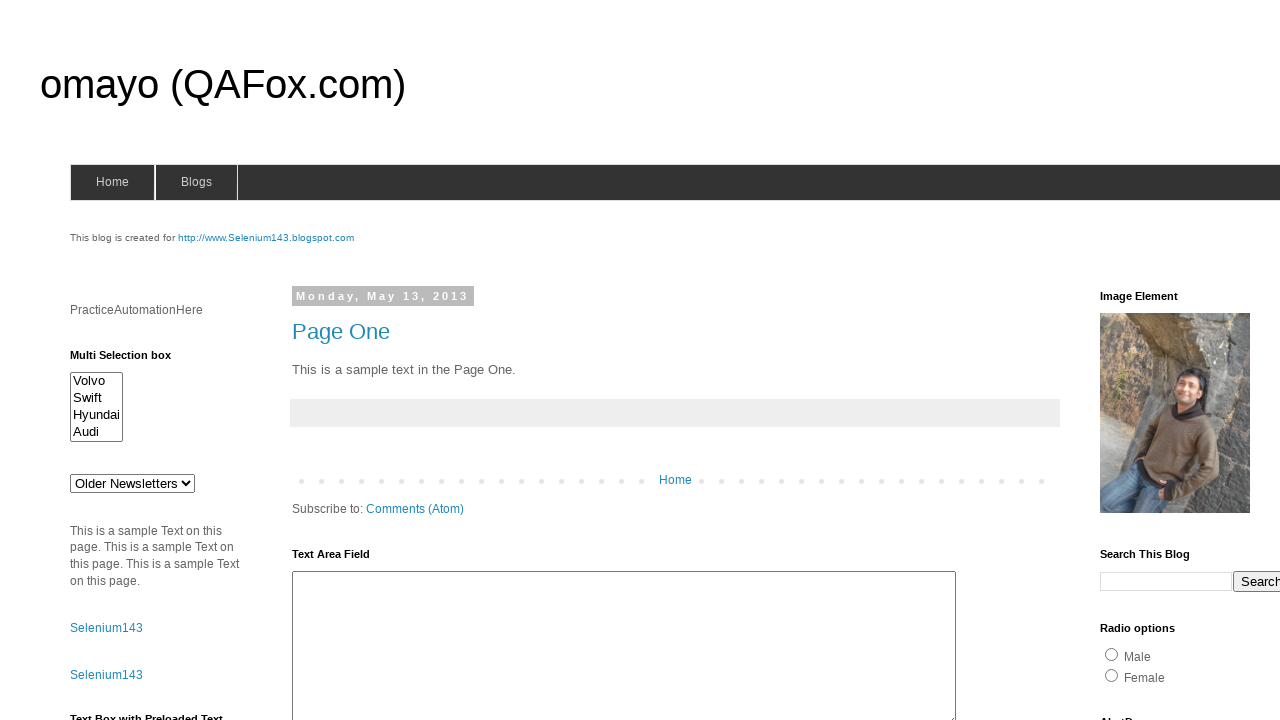